Tests network speed by navigating to fast.com and clicking on the speed progress indicator to run a speed test

Starting URL: https://fast.com/

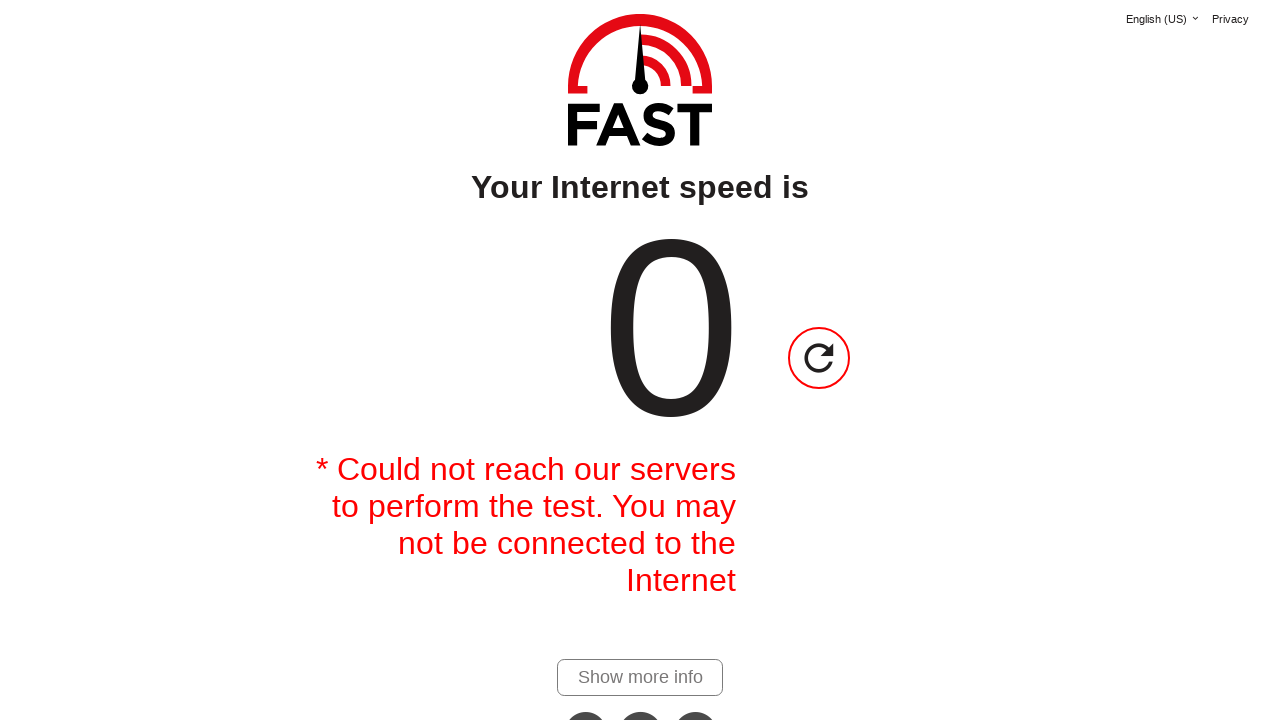

Navigated to fast.com
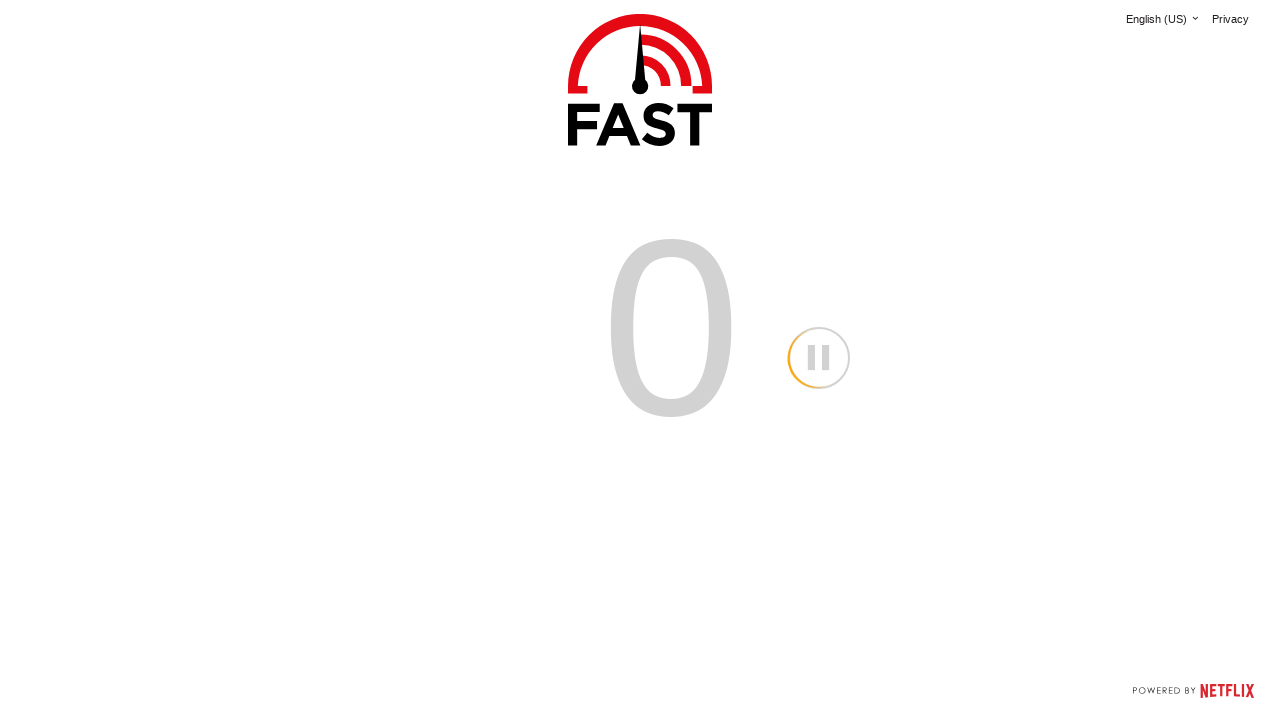

Clicked on speed progress indicator to start speed test at (819, 358) on span#speed-progress-indicator-icon
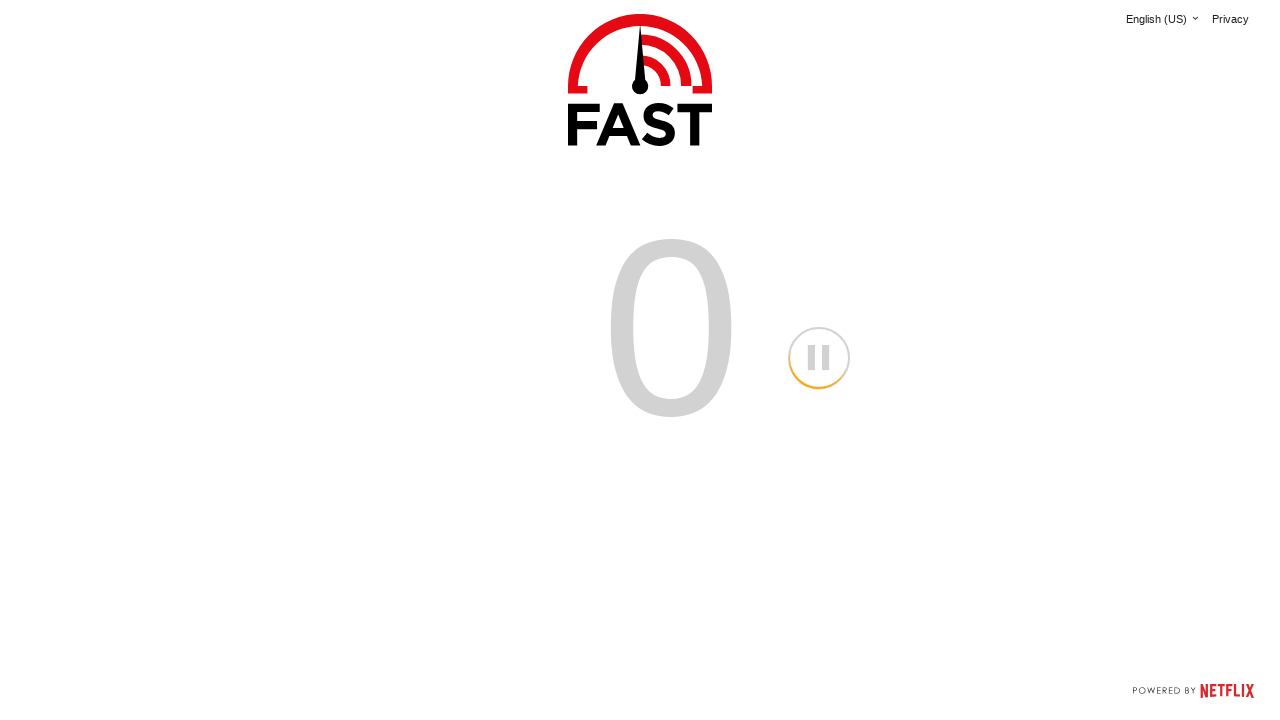

Waited 30 seconds for speed test to complete
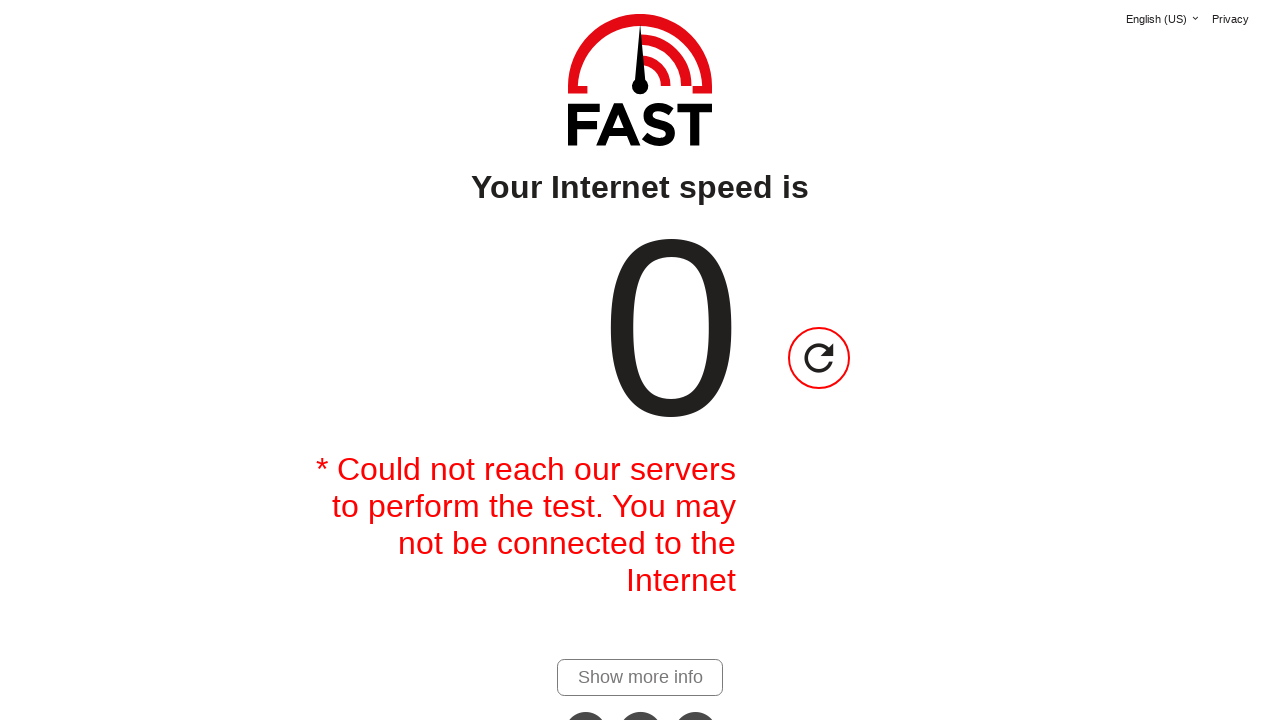

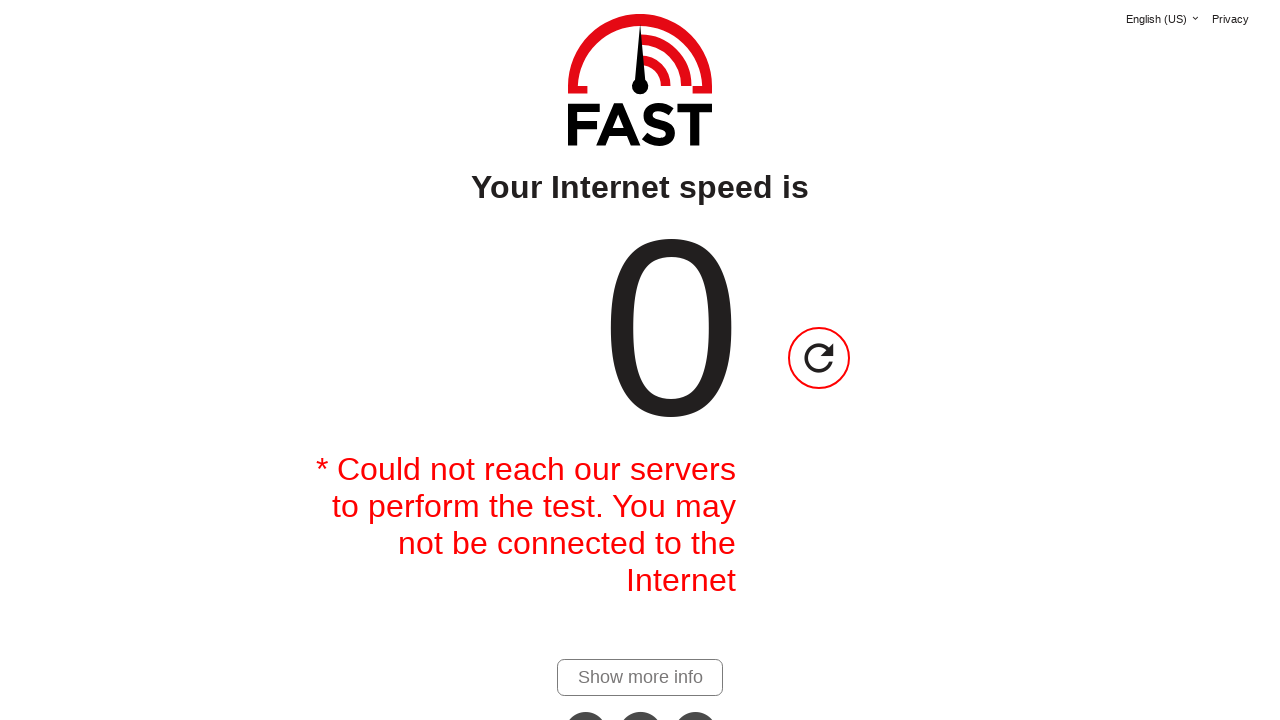